Navigates to the file upload page and verifies the page header element is present

Starting URL: https://the-internet.herokuapp.com/upload

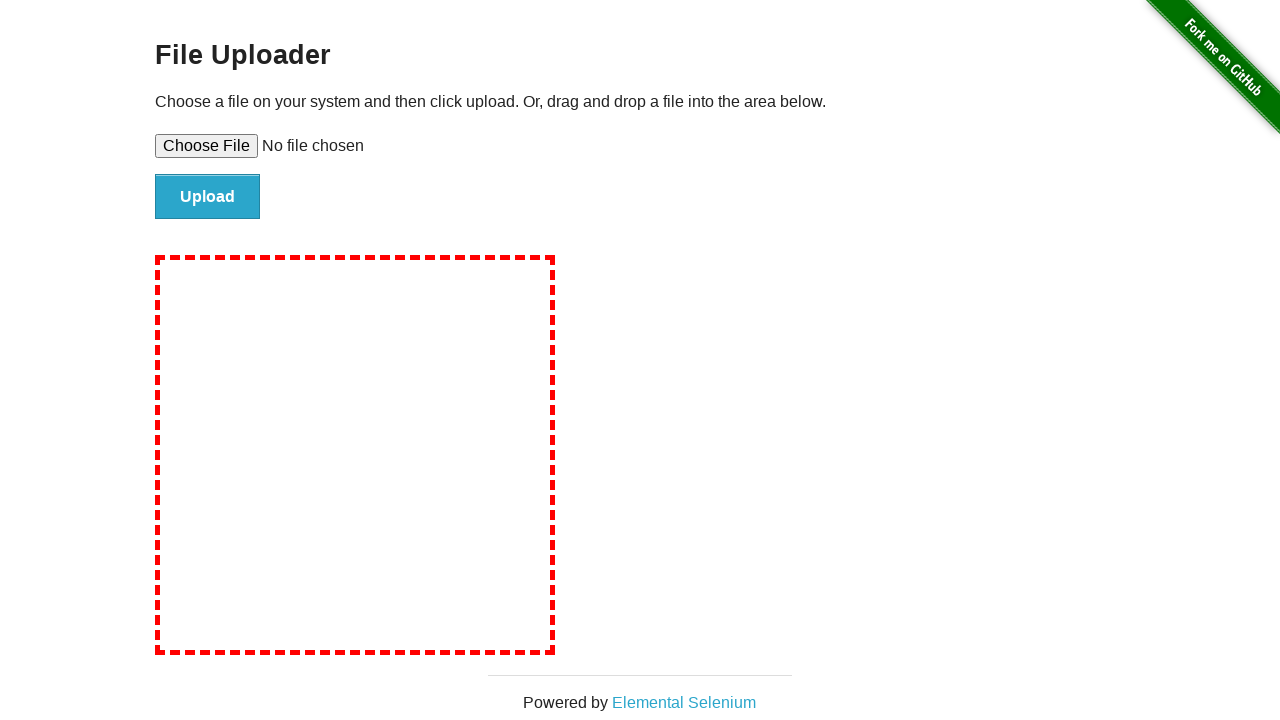

Right-clicked on hot-spot element to trigger context menu
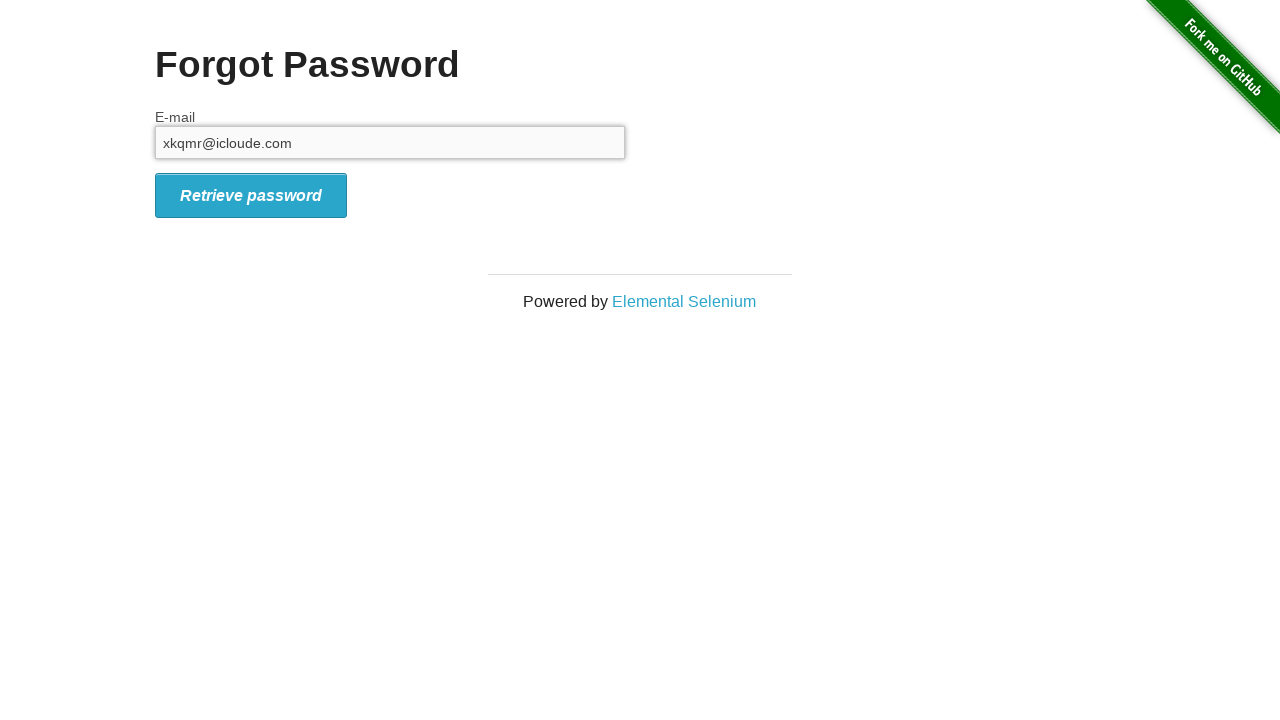

Set up dialog event listener to auto-accept alert if message matches
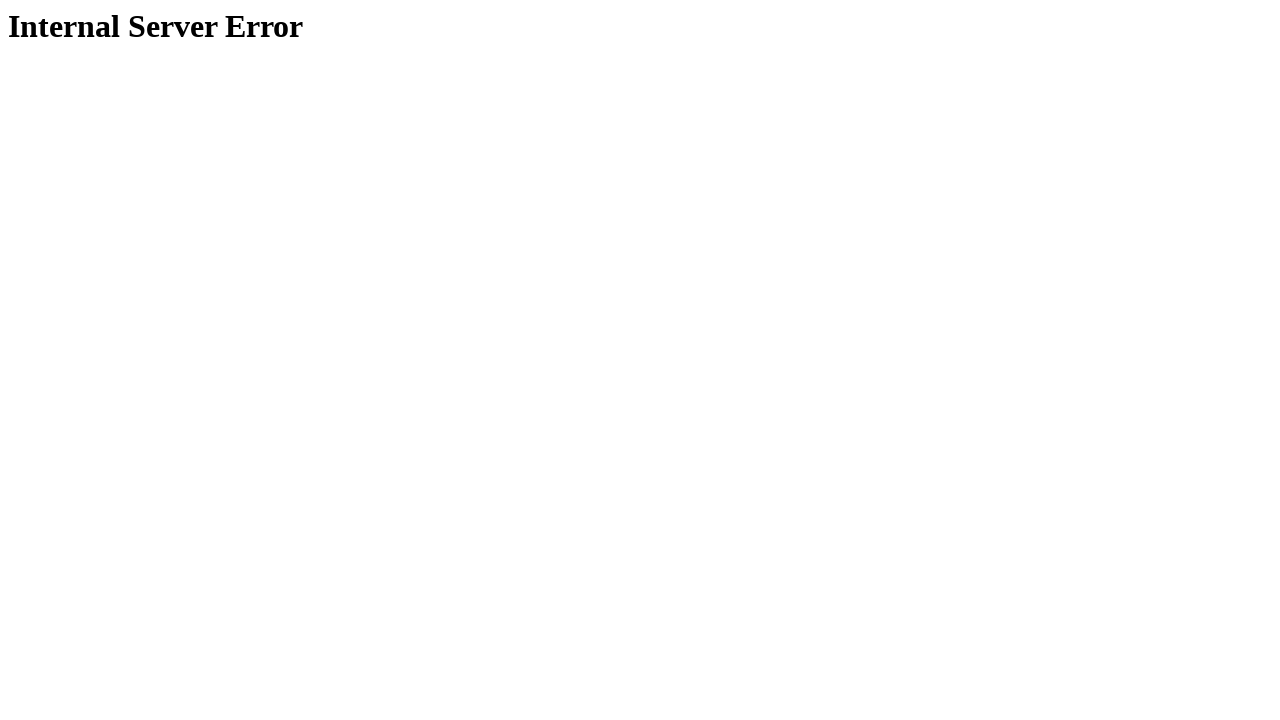

Registered explicit dialog handler with assertion for expected message
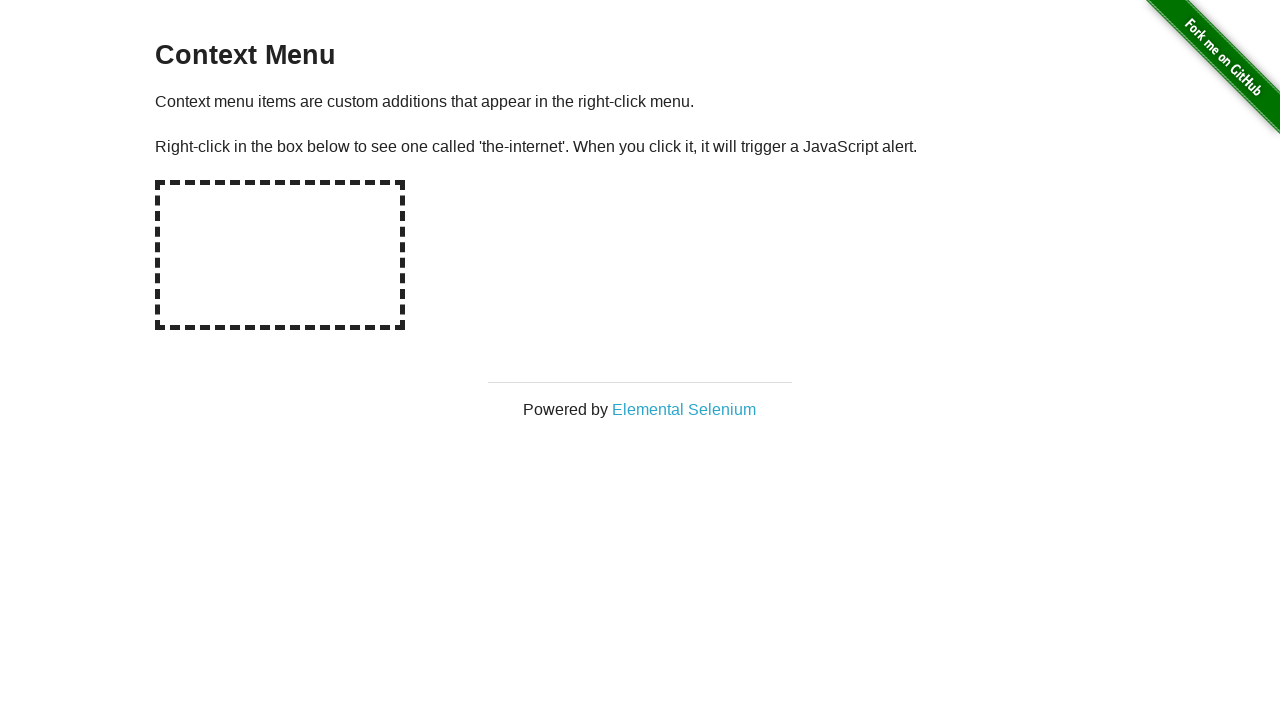

Right-clicked on hot-spot element to trigger JavaScript alert dialog
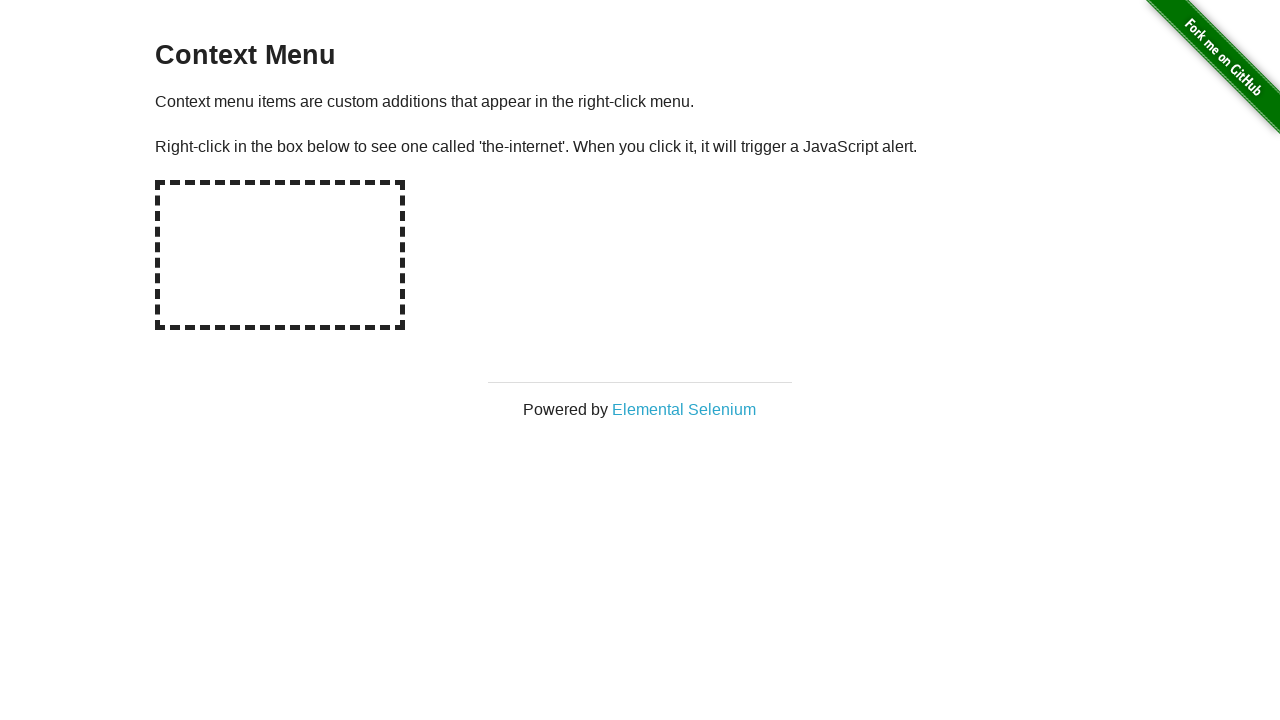

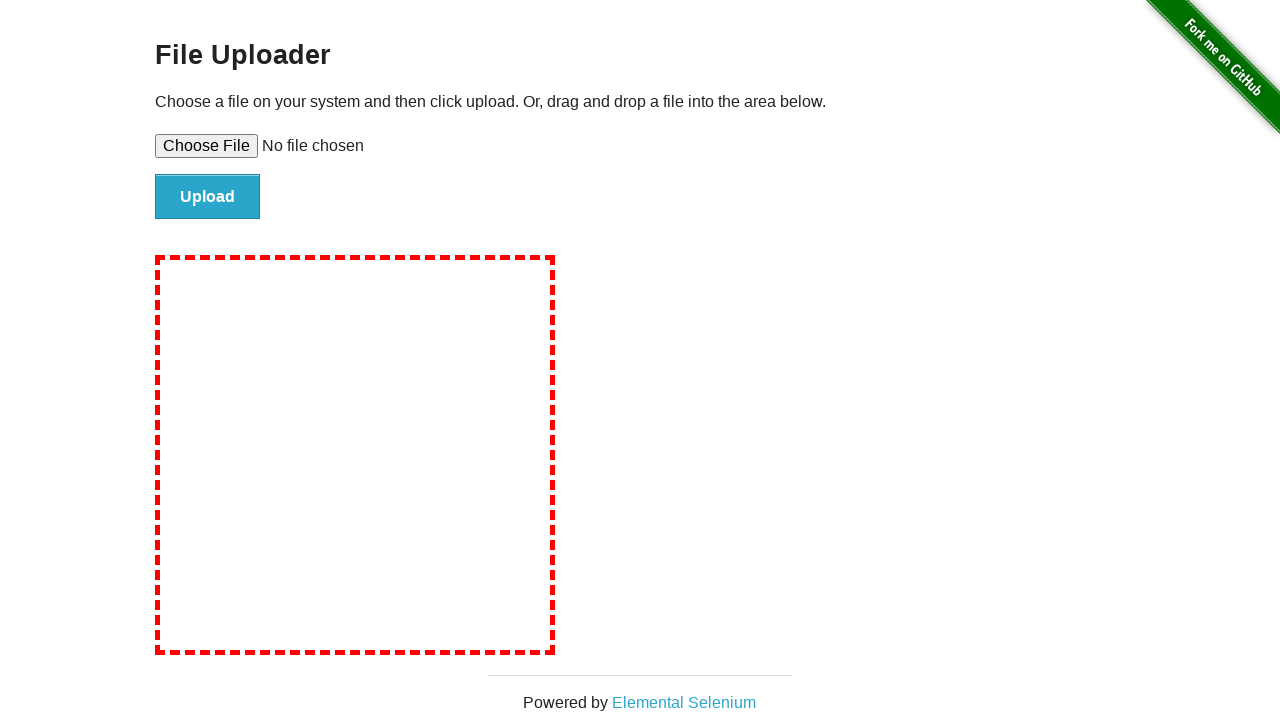